Tests checkbox functionality on an automation practice page by clicking a checkbox, verifying it's selected, then clicking it again to deselect, and counting all selected checkboxes on the page.

Starting URL: https://rahulshettyacademy.com/AutomationPractice/

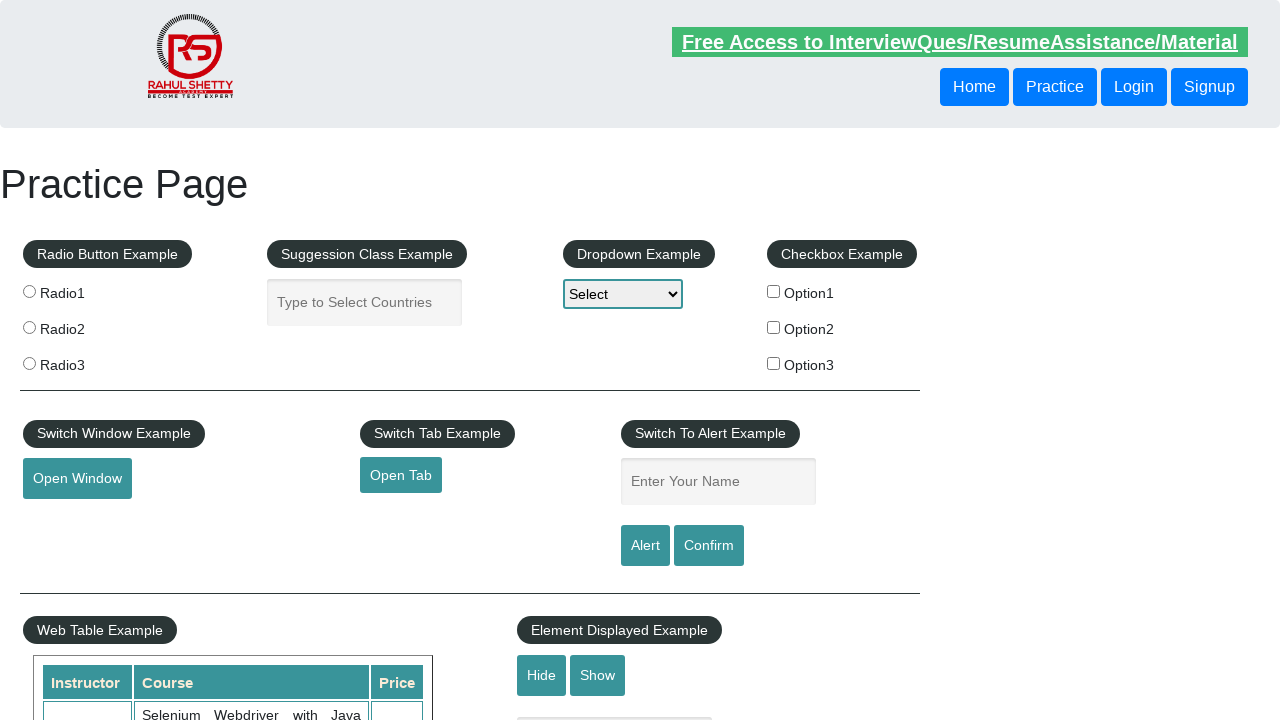

Clicked the first checkbox option (checkBoxOption1) at (774, 291) on #checkBoxOption1
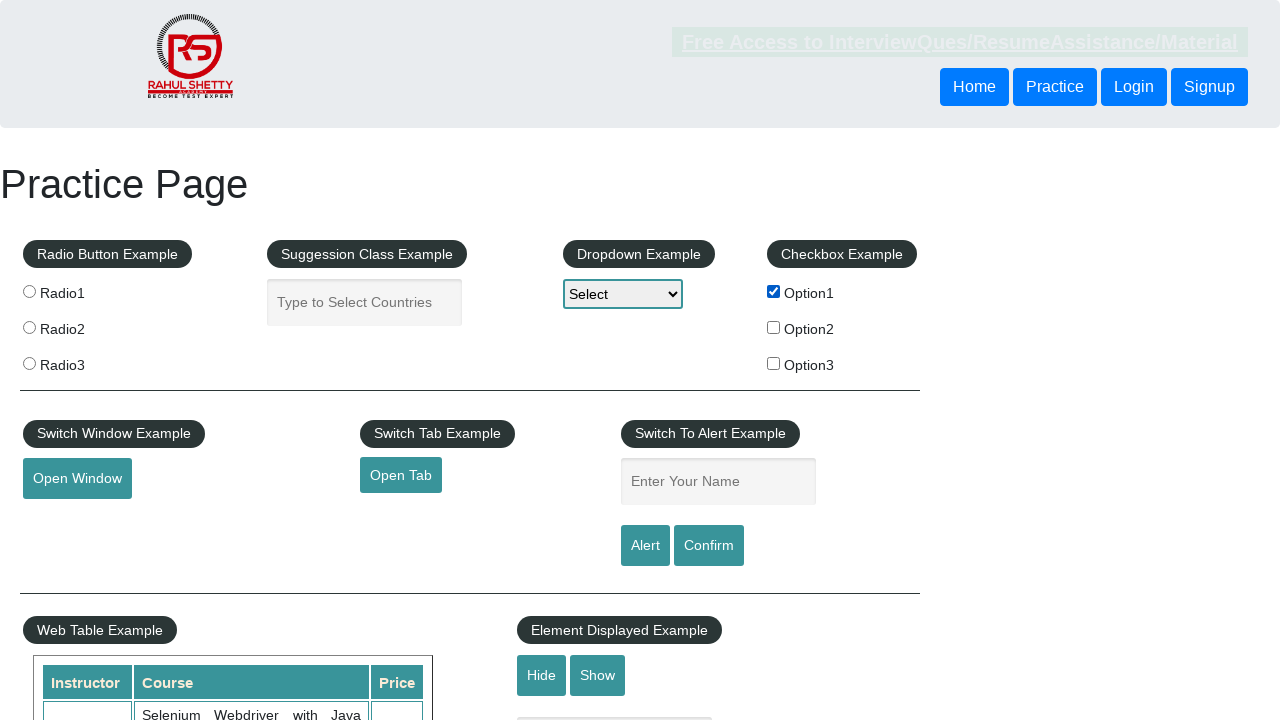

Verified that checkBoxOption1 is selected
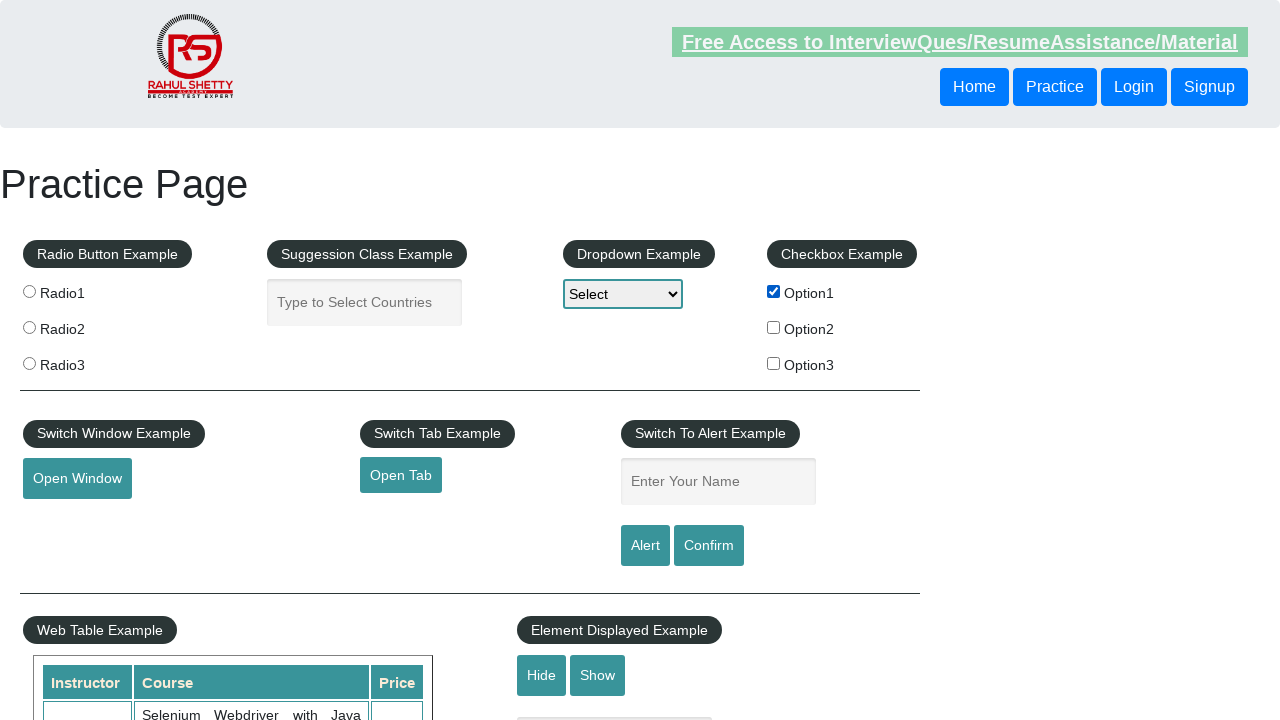

Clicked checkBoxOption1 again to deselect it at (774, 291) on #checkBoxOption1
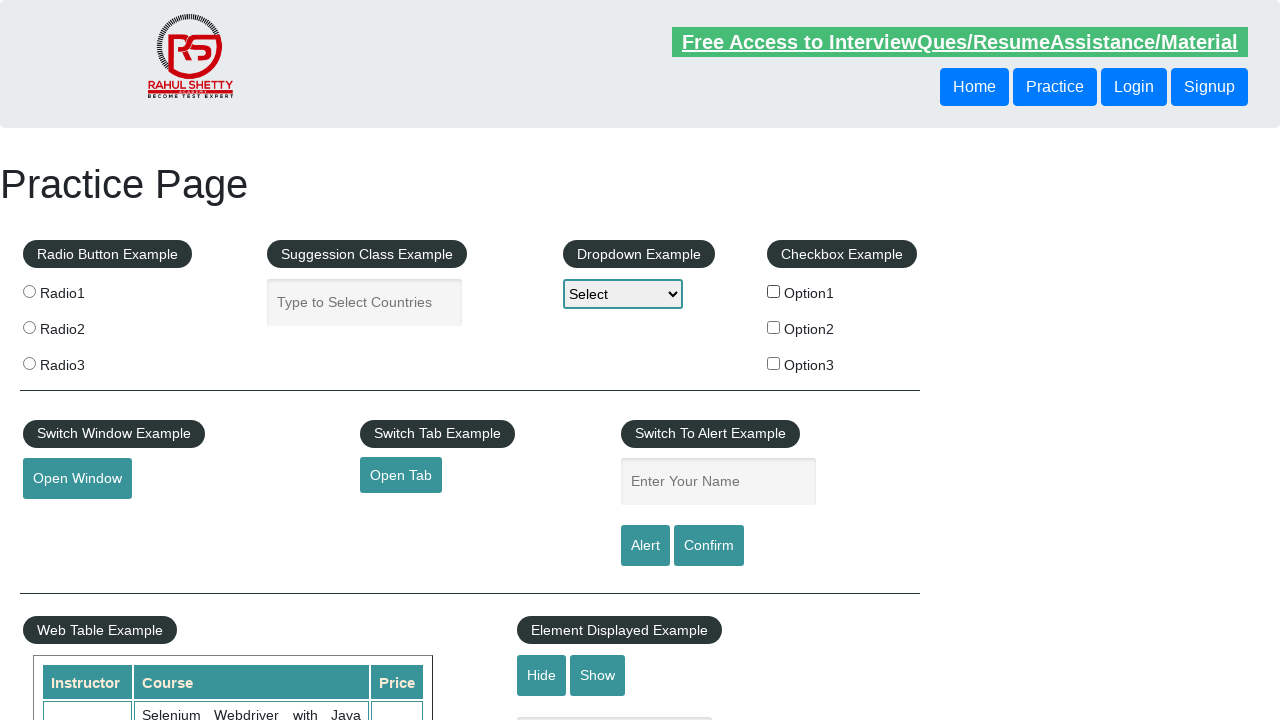

Retrieved all checkbox elements on the page
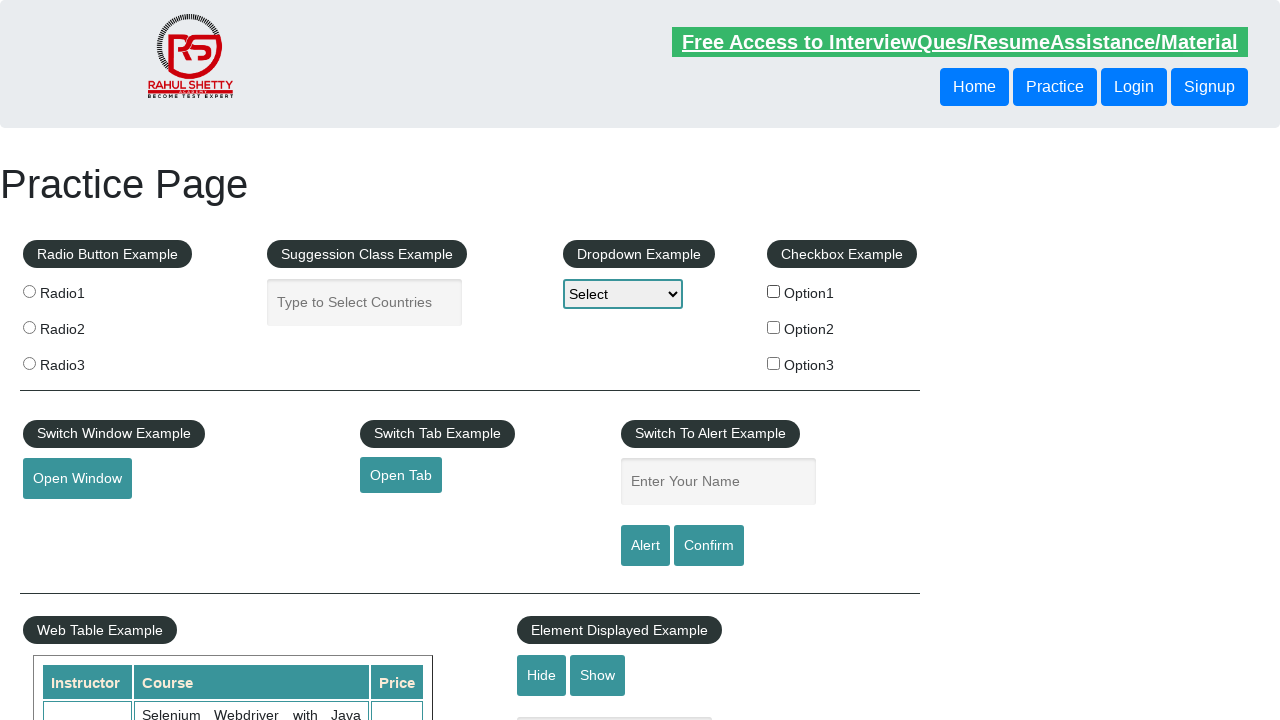

Completed checkbox count: 0 checkboxes selected (excluding the last checkbox)
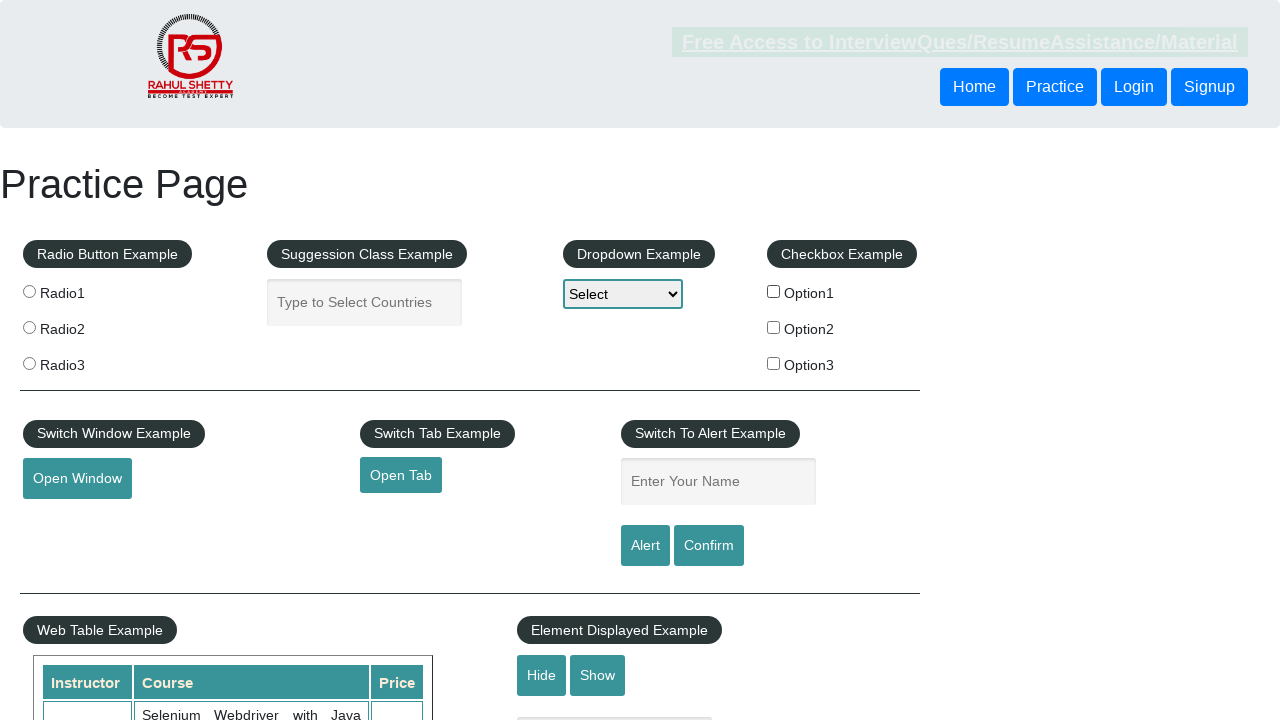

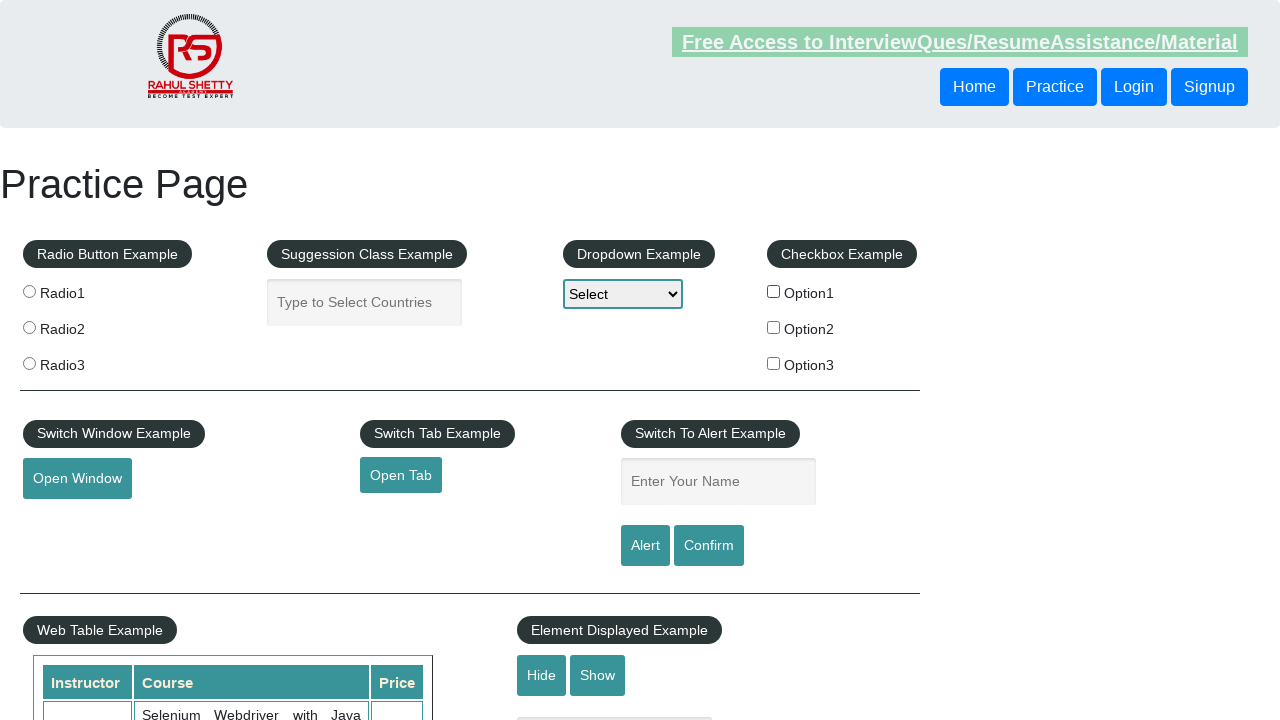